Tests dropdown selection by visible text, selecting Option 1 using its display text

Starting URL: https://the-internet.herokuapp.com/dropdown

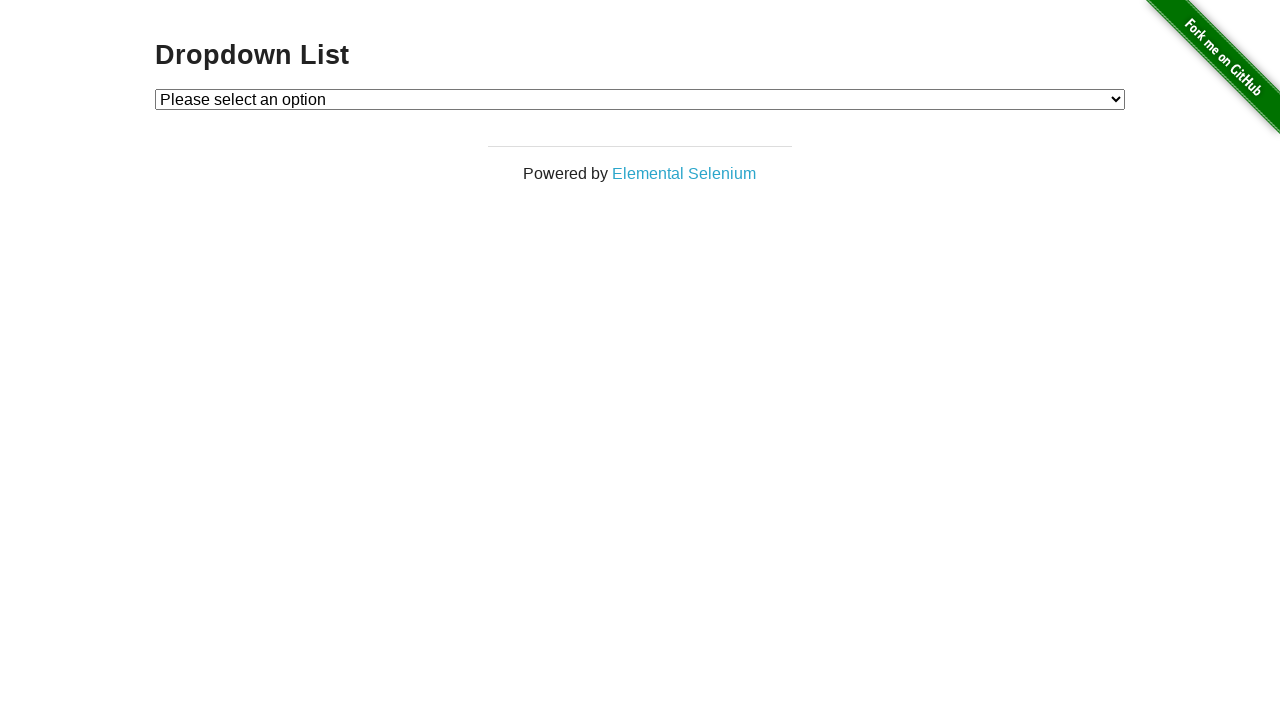

Located dropdown element with id 'dropdown'
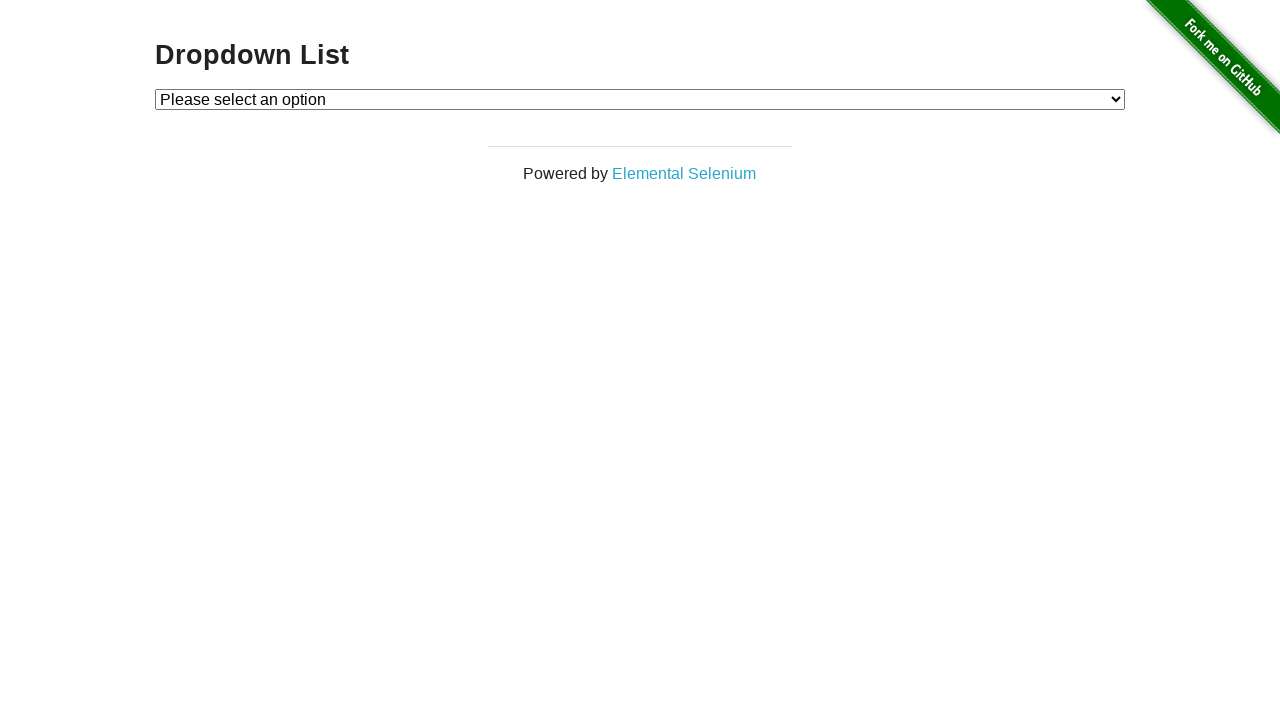

Selected 'Option 1' from dropdown by visible text on select#dropdown
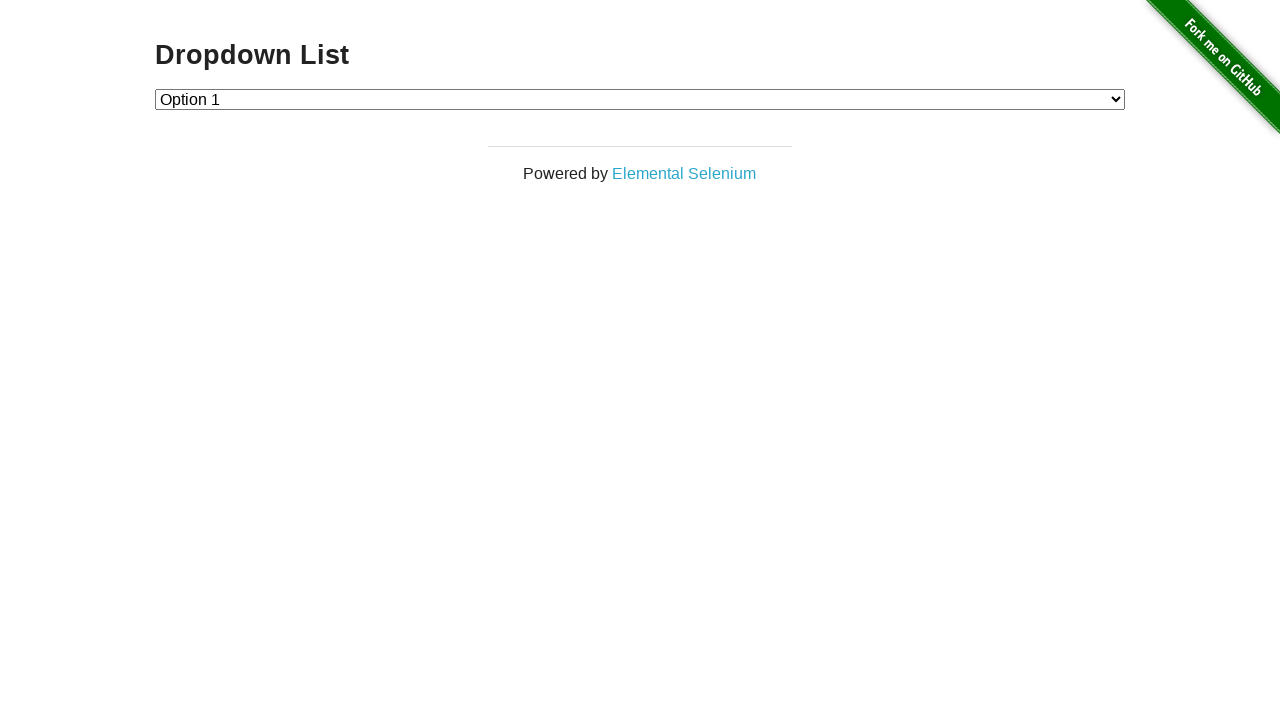

Retrieved the text content of the selected option
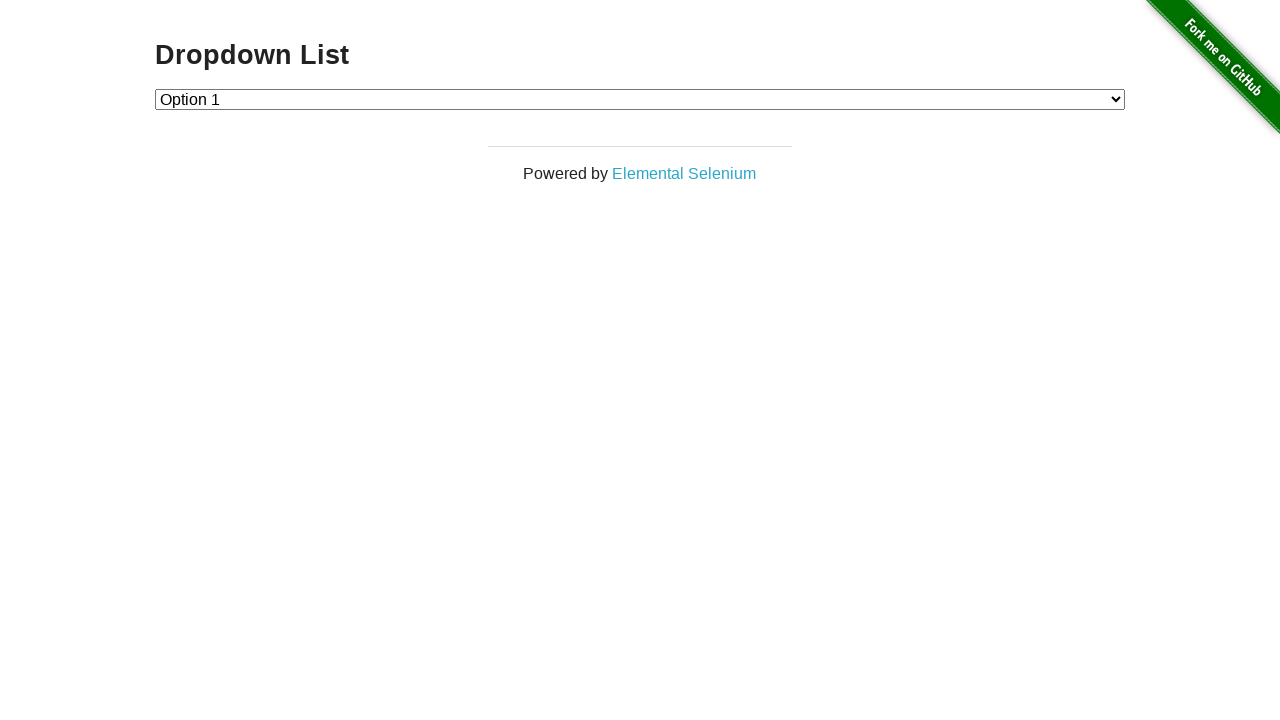

Verified selected option text: Option 1
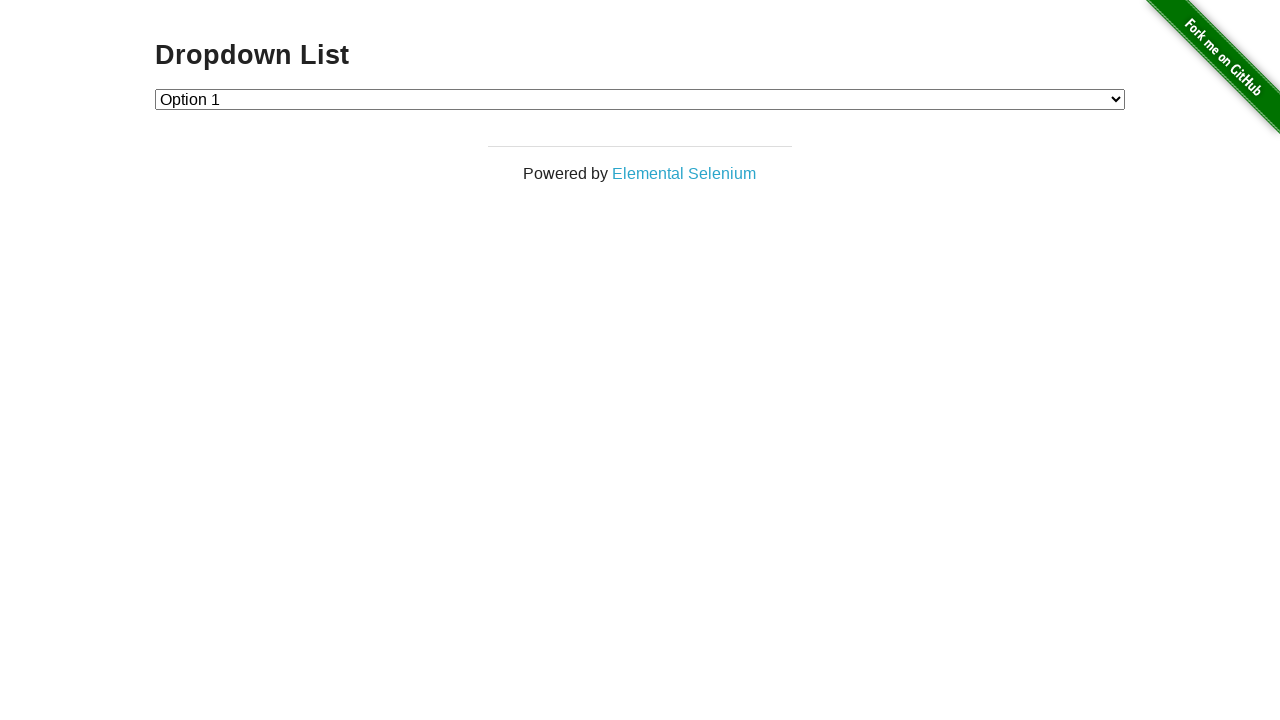

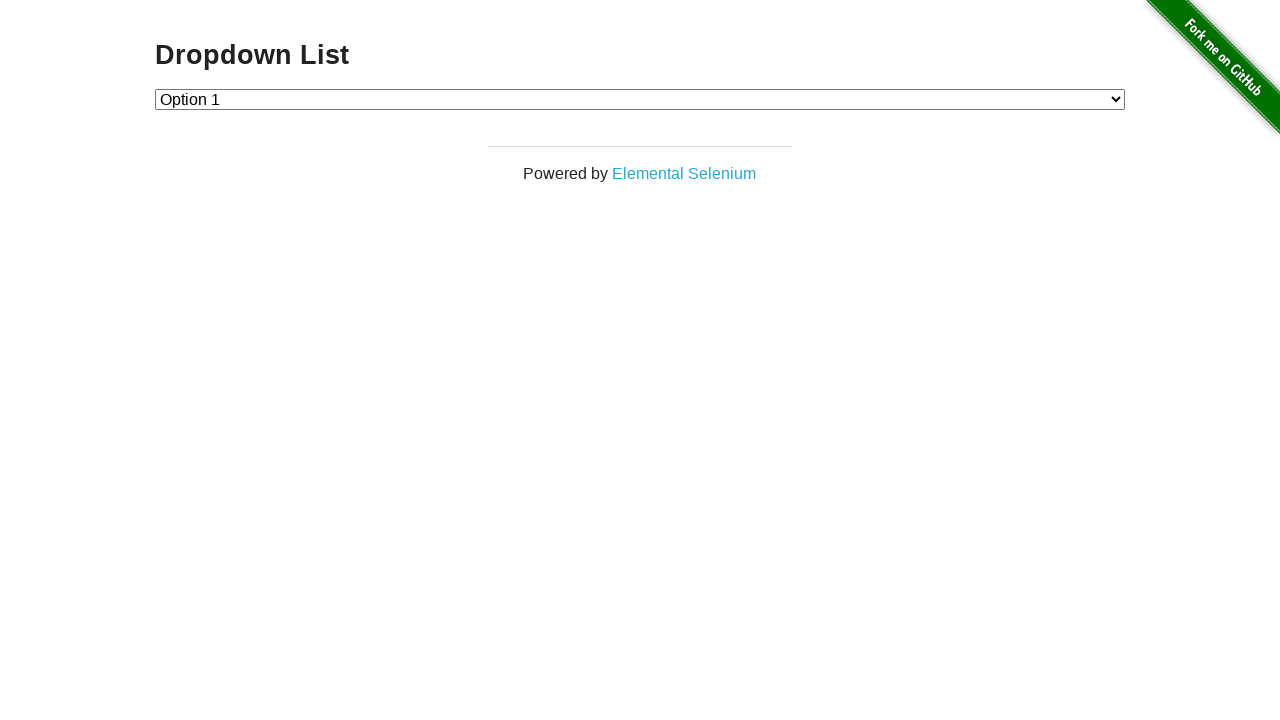